Tests checking and unchecking the mark all as complete toggle

Starting URL: https://demo.playwright.dev/todomvc

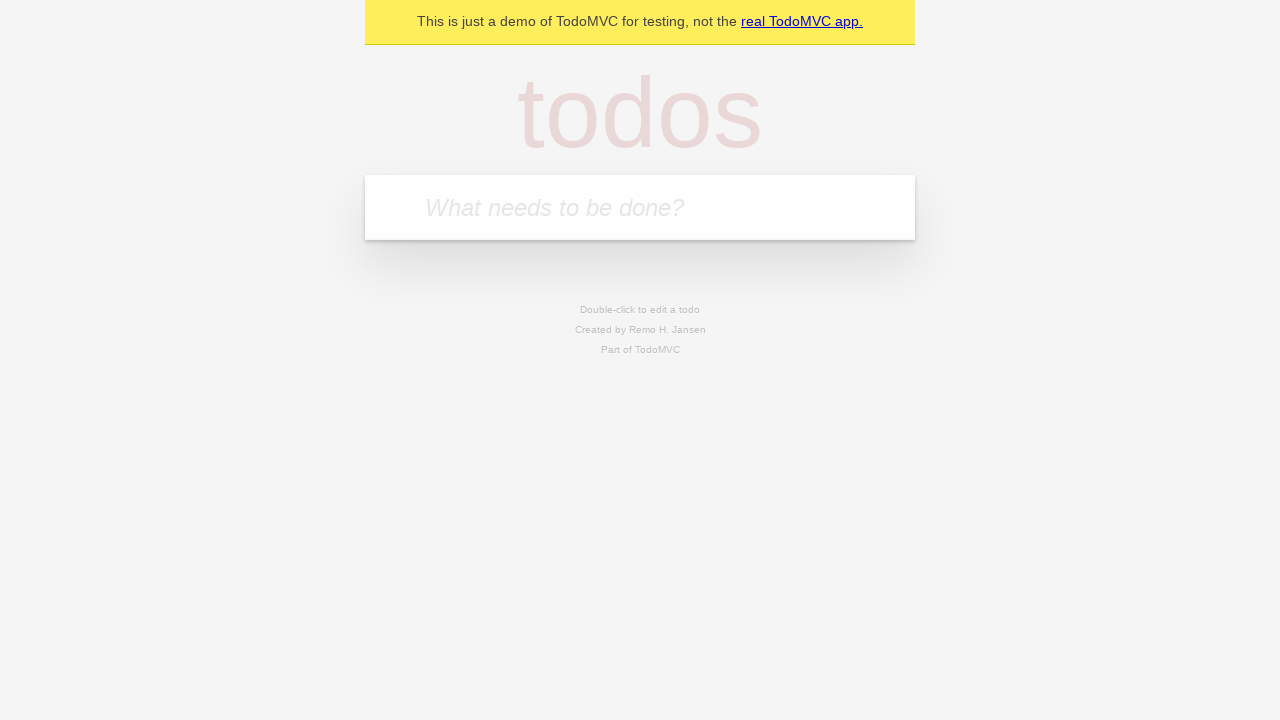

Filled todo input with 'buy some cheese' on internal:attr=[placeholder="What needs to be done?"i]
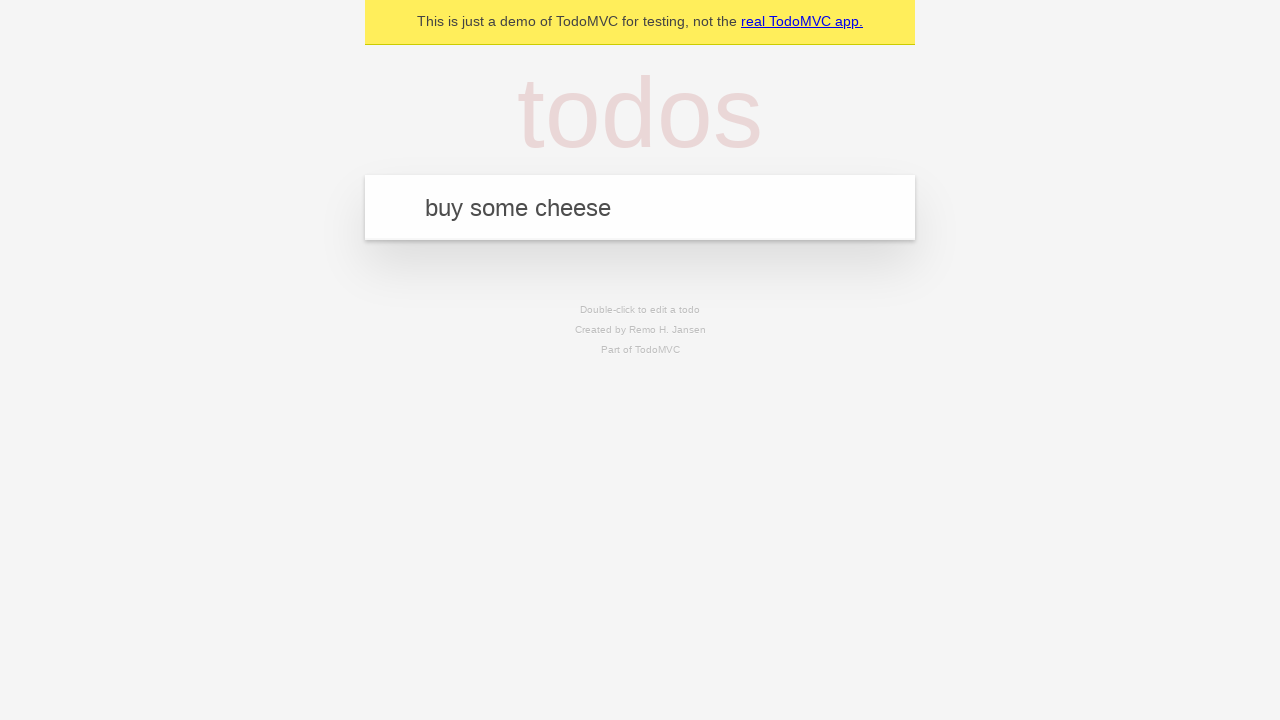

Pressed Enter to create first todo on internal:attr=[placeholder="What needs to be done?"i]
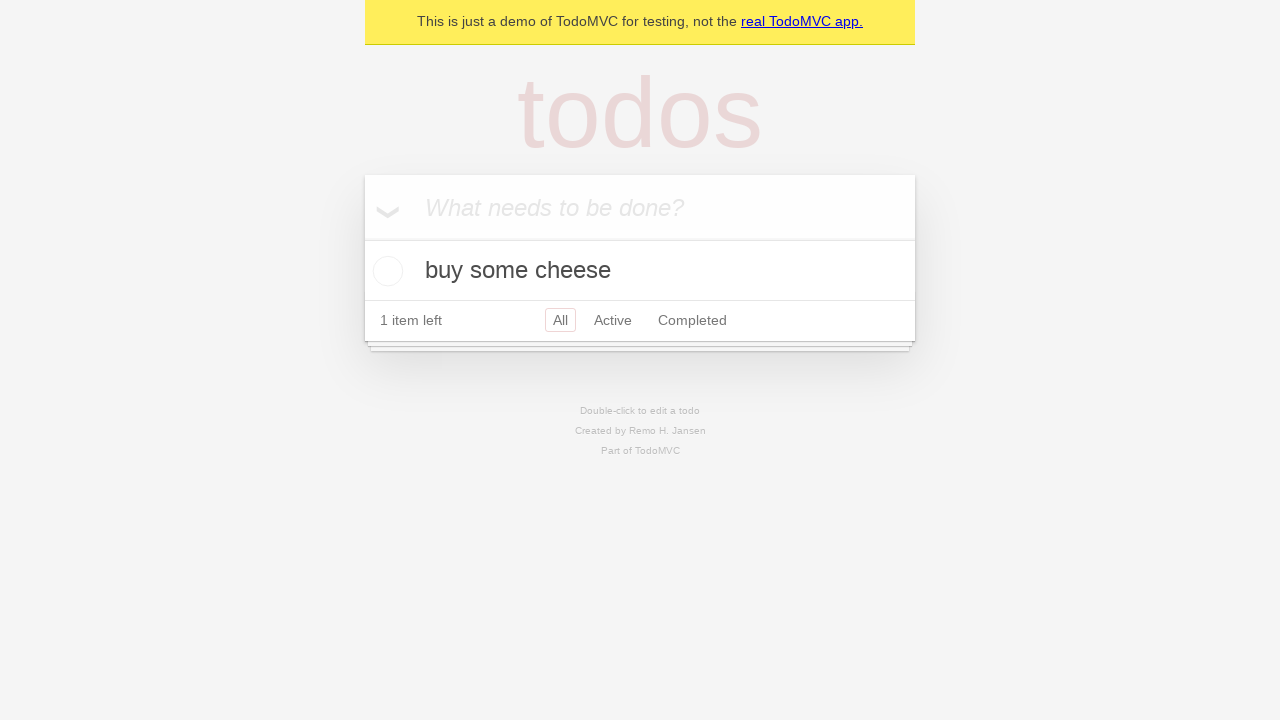

Filled todo input with 'feed the cat' on internal:attr=[placeholder="What needs to be done?"i]
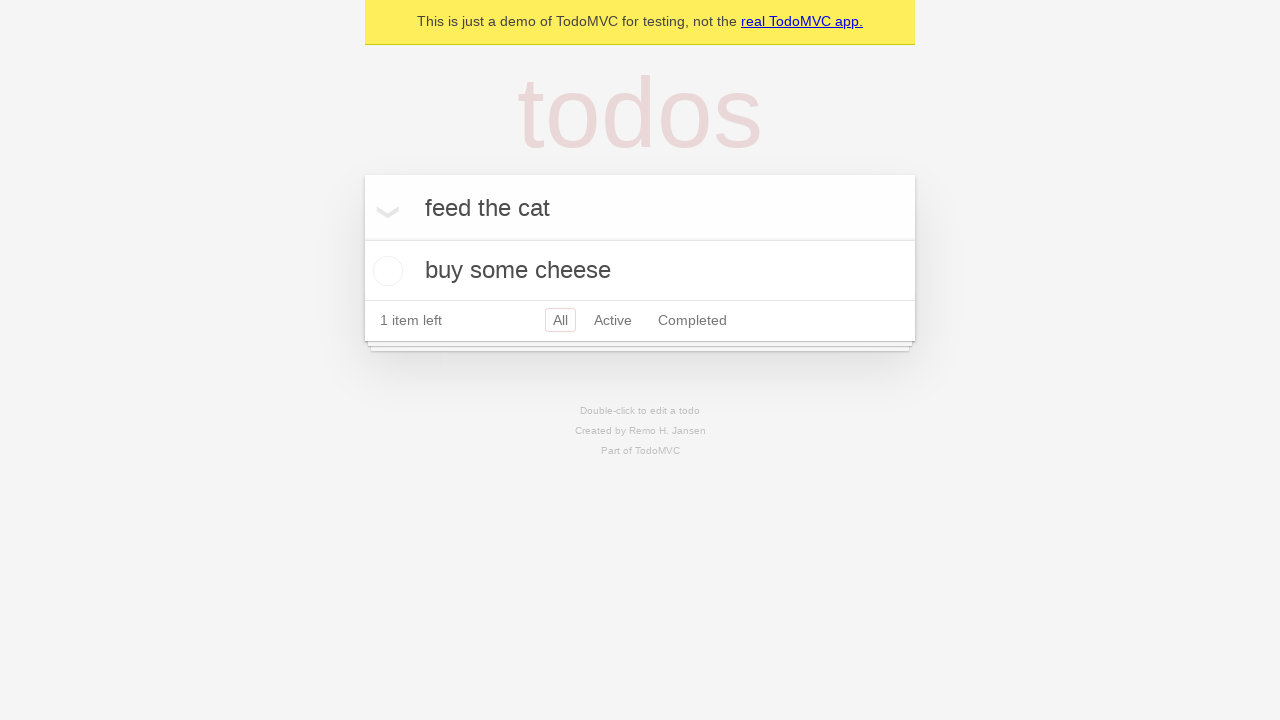

Pressed Enter to create second todo on internal:attr=[placeholder="What needs to be done?"i]
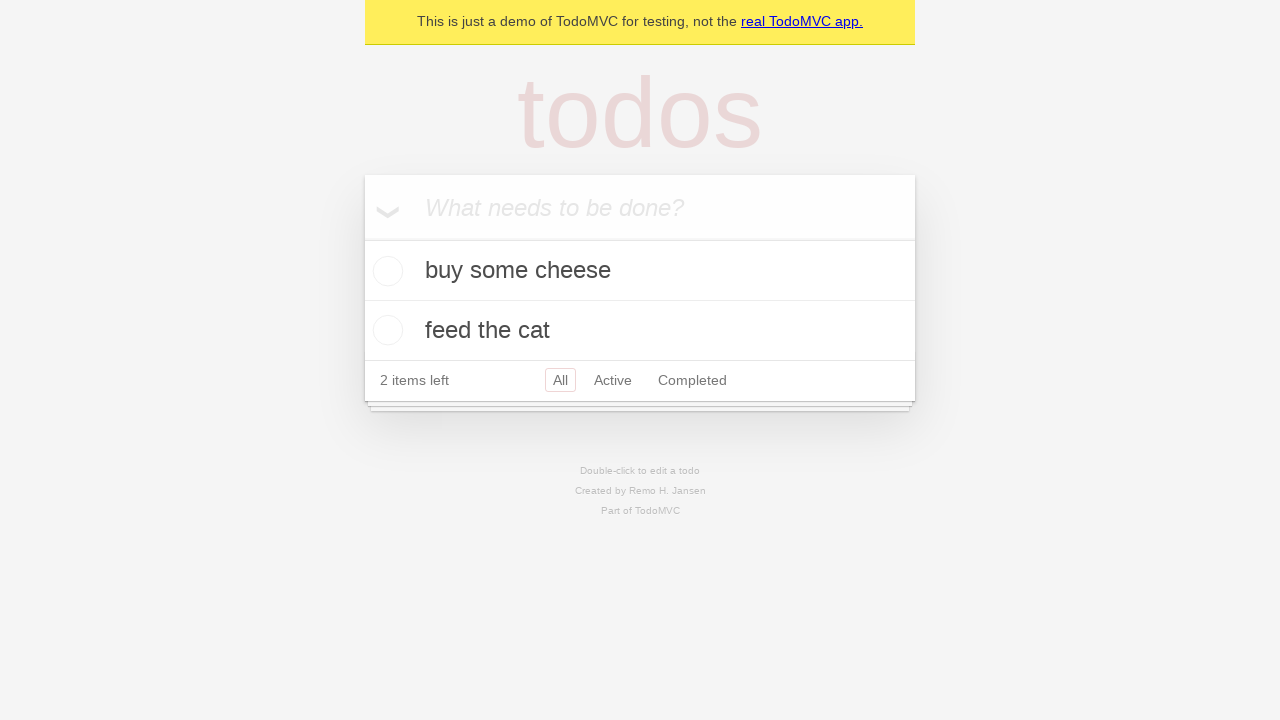

Filled todo input with 'book a doctors appointment' on internal:attr=[placeholder="What needs to be done?"i]
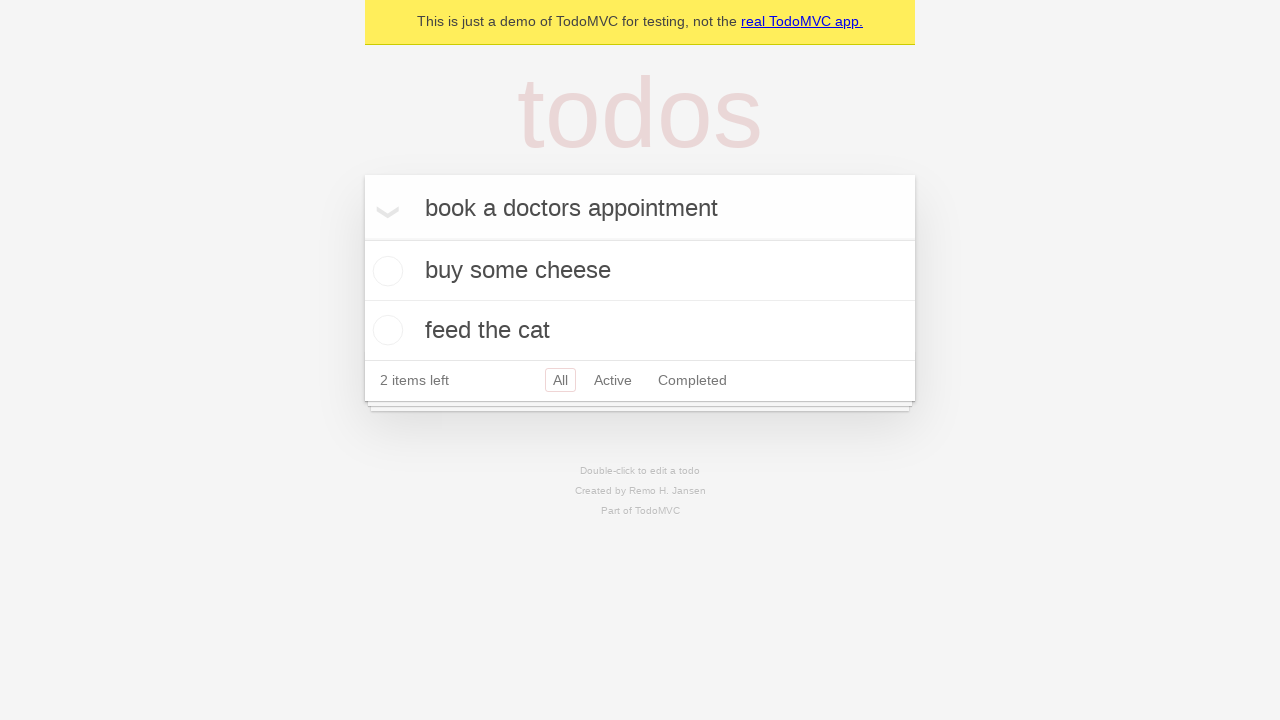

Pressed Enter to create third todo on internal:attr=[placeholder="What needs to be done?"i]
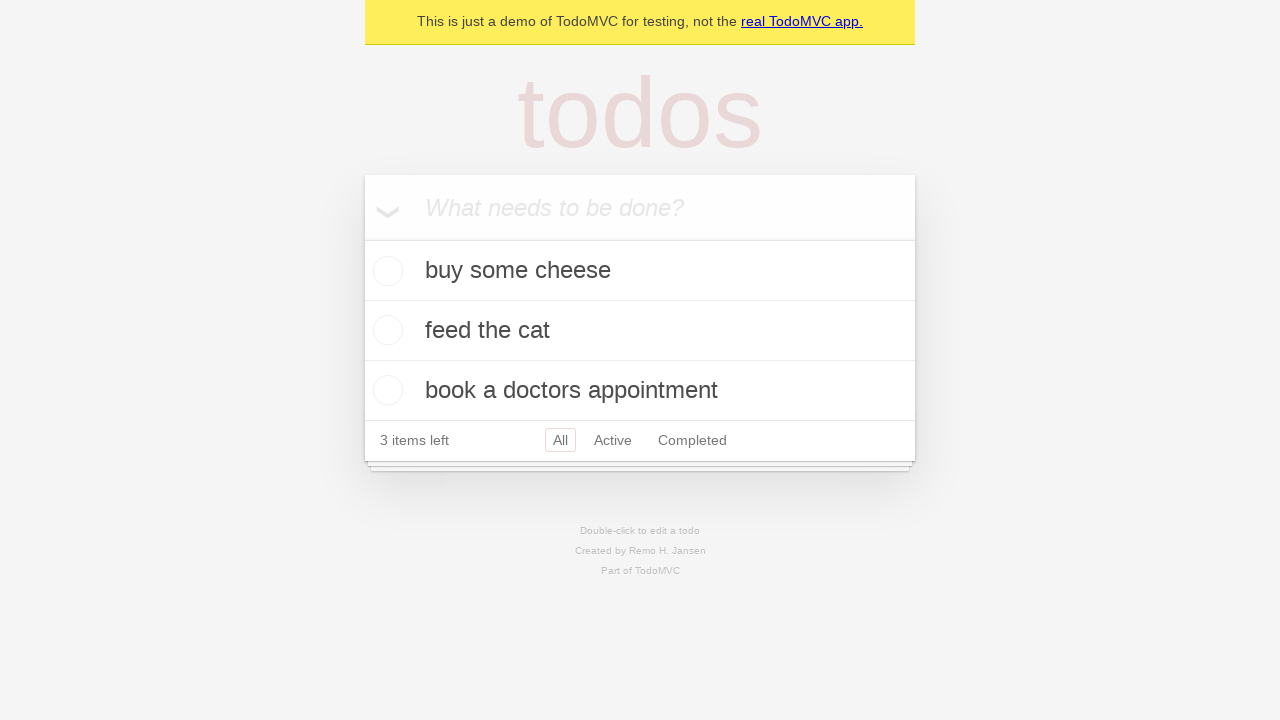

Checked 'Mark all as complete' toggle to mark all todos as completed at (362, 238) on internal:label="Mark all as complete"i
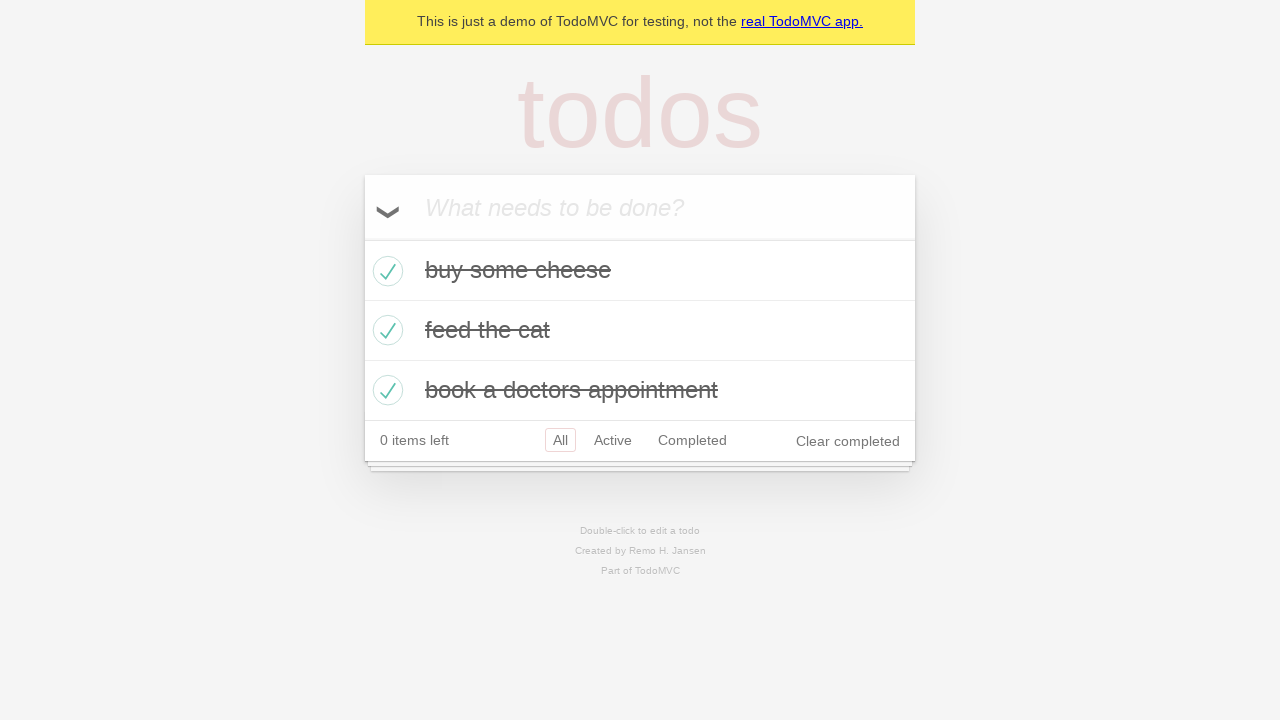

Unchecked 'Mark all as complete' toggle to clear completion state at (362, 238) on internal:label="Mark all as complete"i
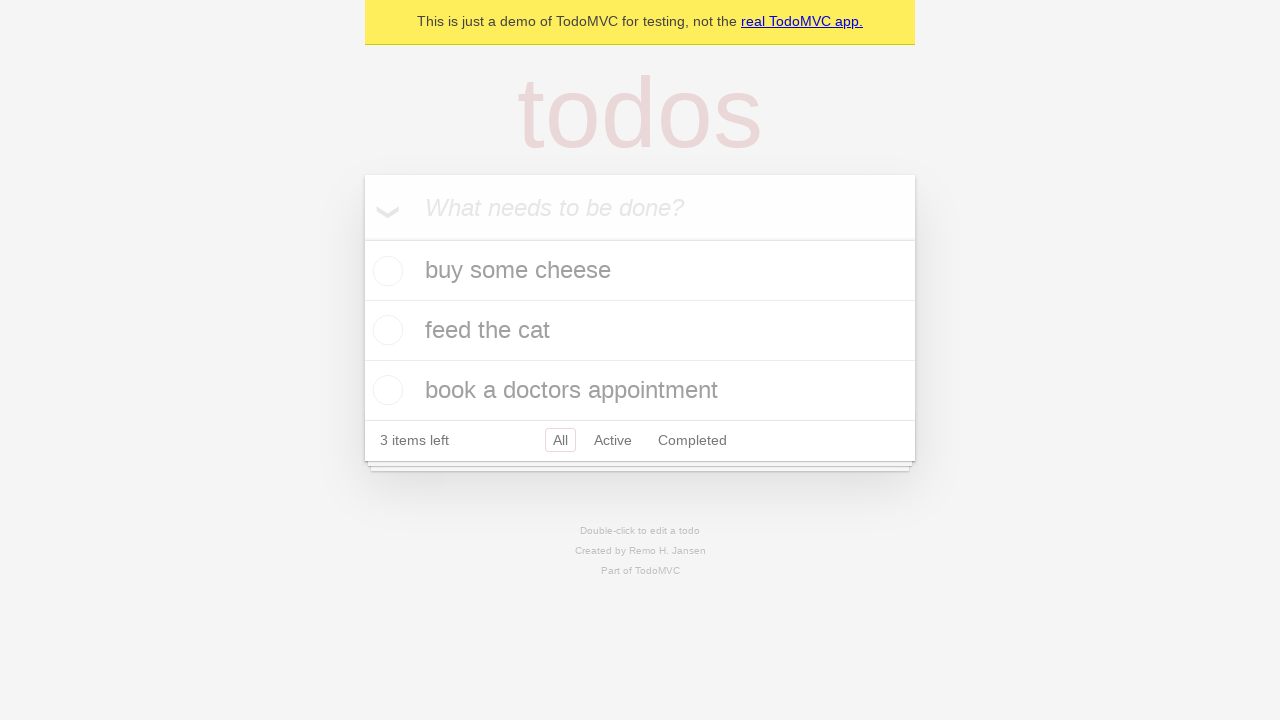

Verified that todo items are present in the DOM
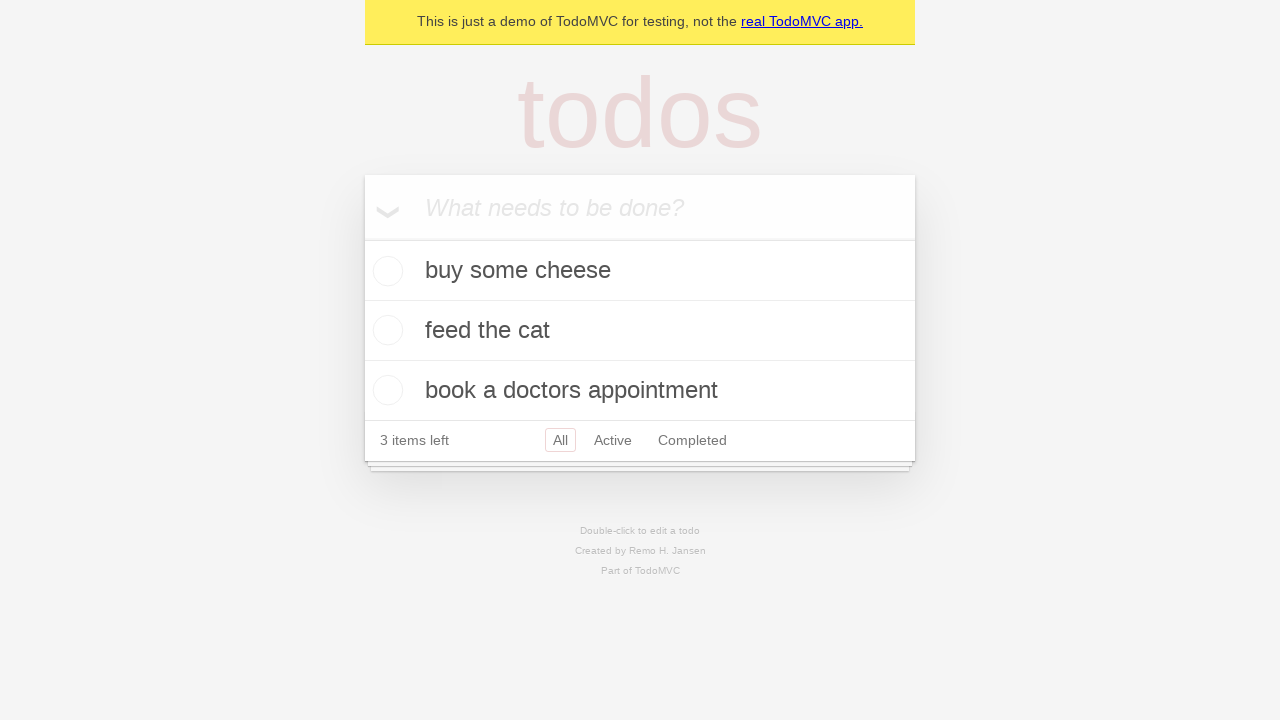

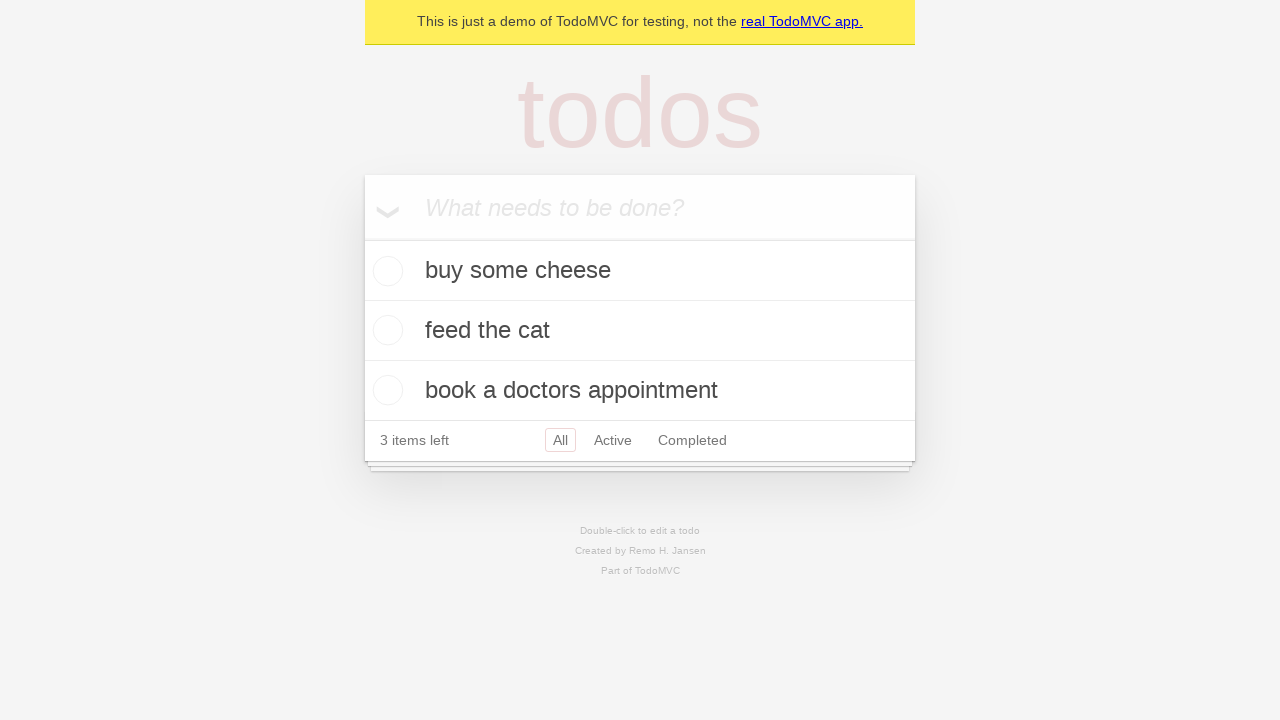